Tests a simple form by filling various input fields (first name, last name, city, country) with test data using different locator strategies, then submits the form and verifies the success alert.

Starting URL: https://suninjuly.github.io/simple_form_find_task.html

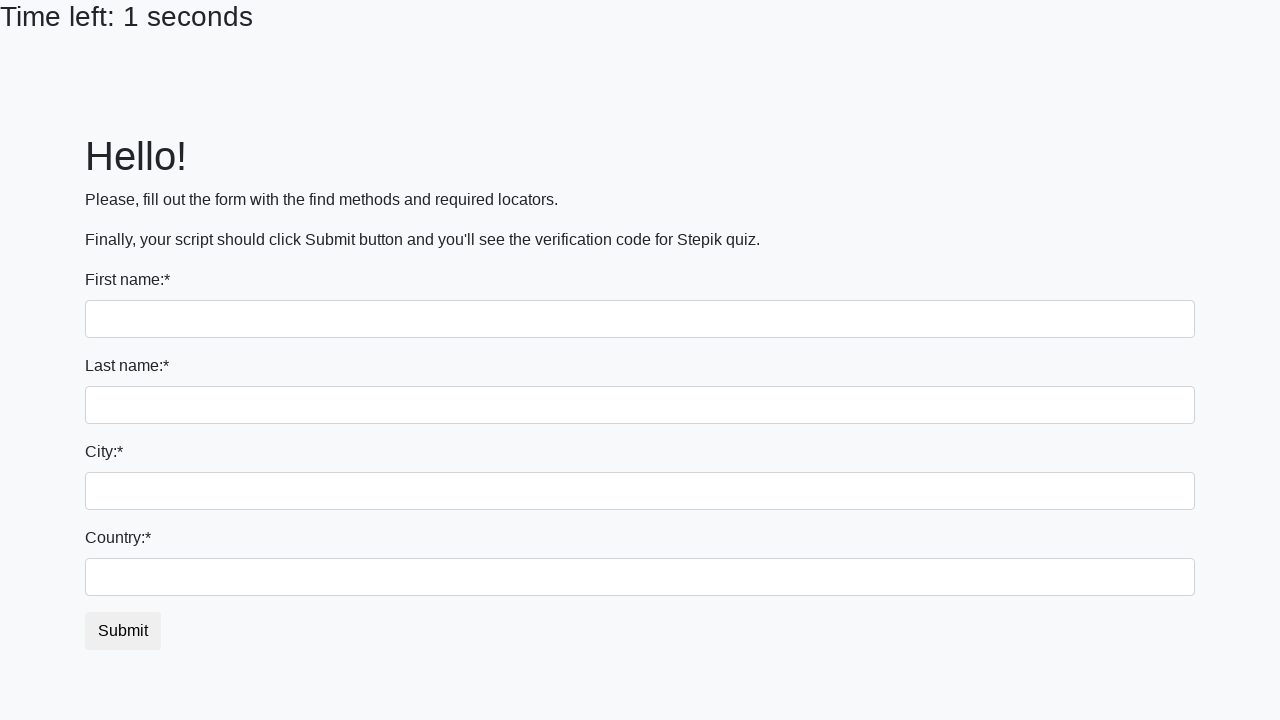

Filled first name field with 'Alexander' on input[name='first_name']
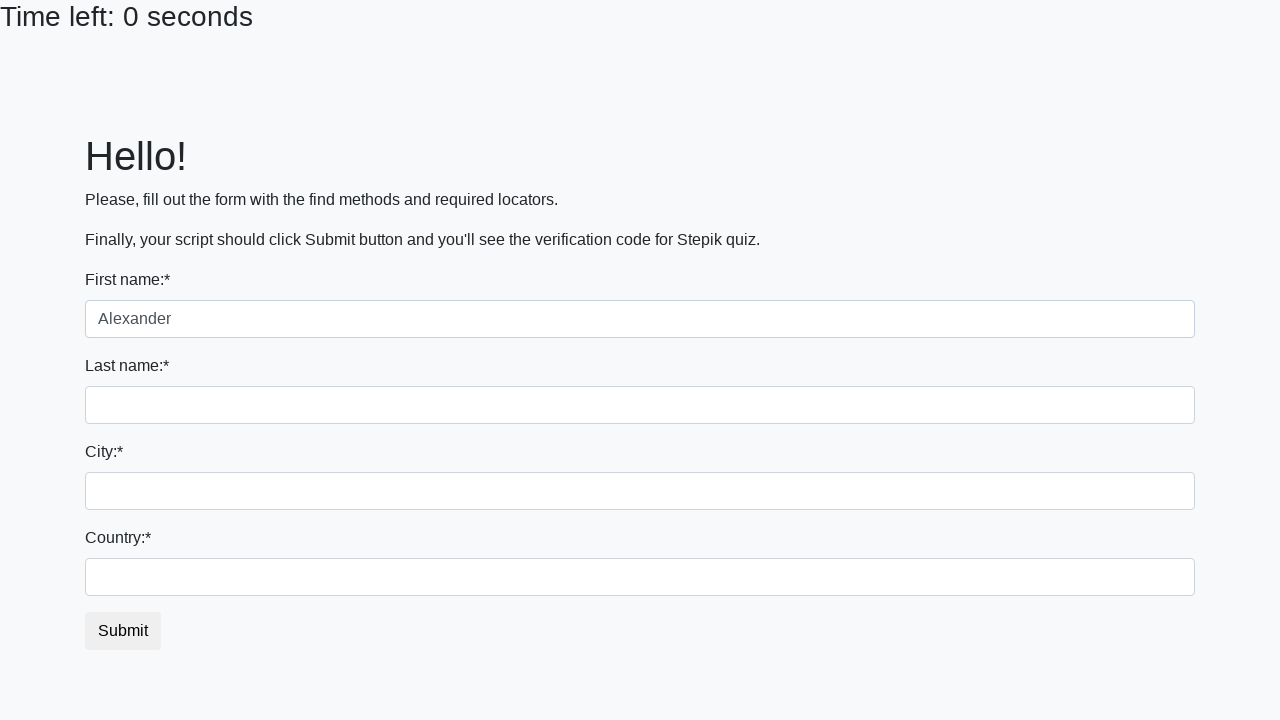

Filled last name field with 'Petrov' on input[name='last_name']
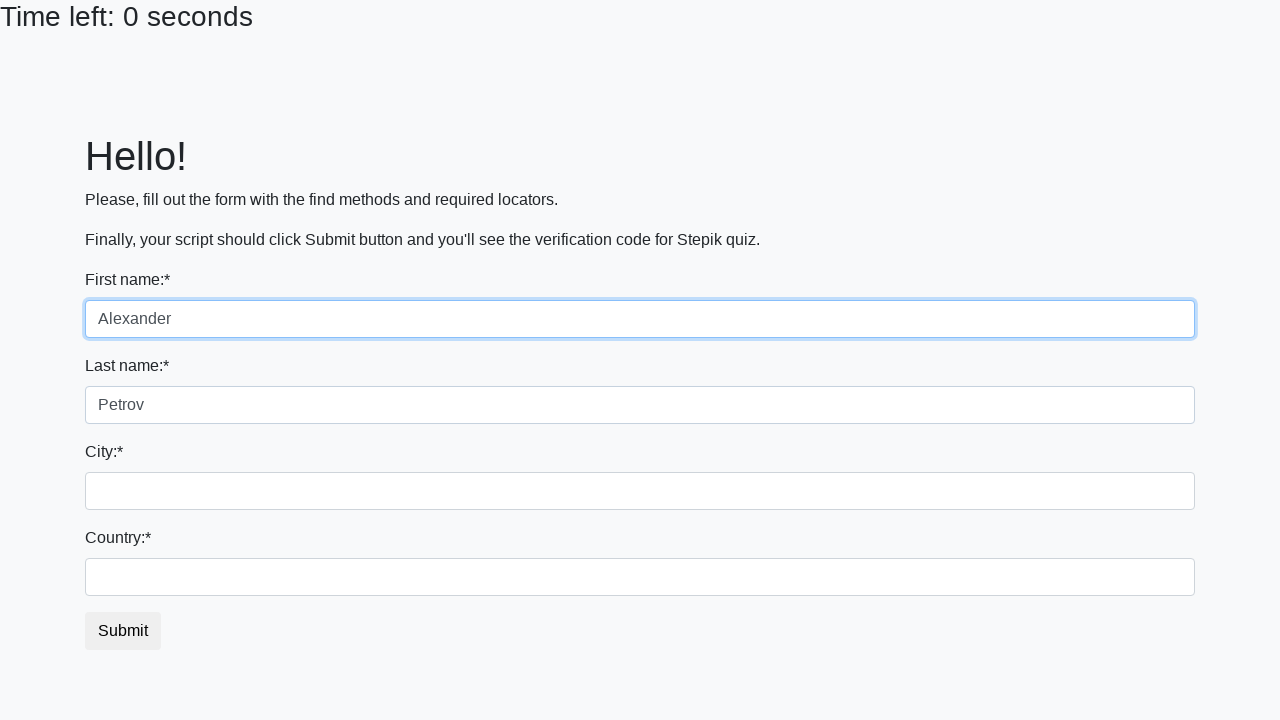

Filled city field with 'Moscow' on .form-control.city
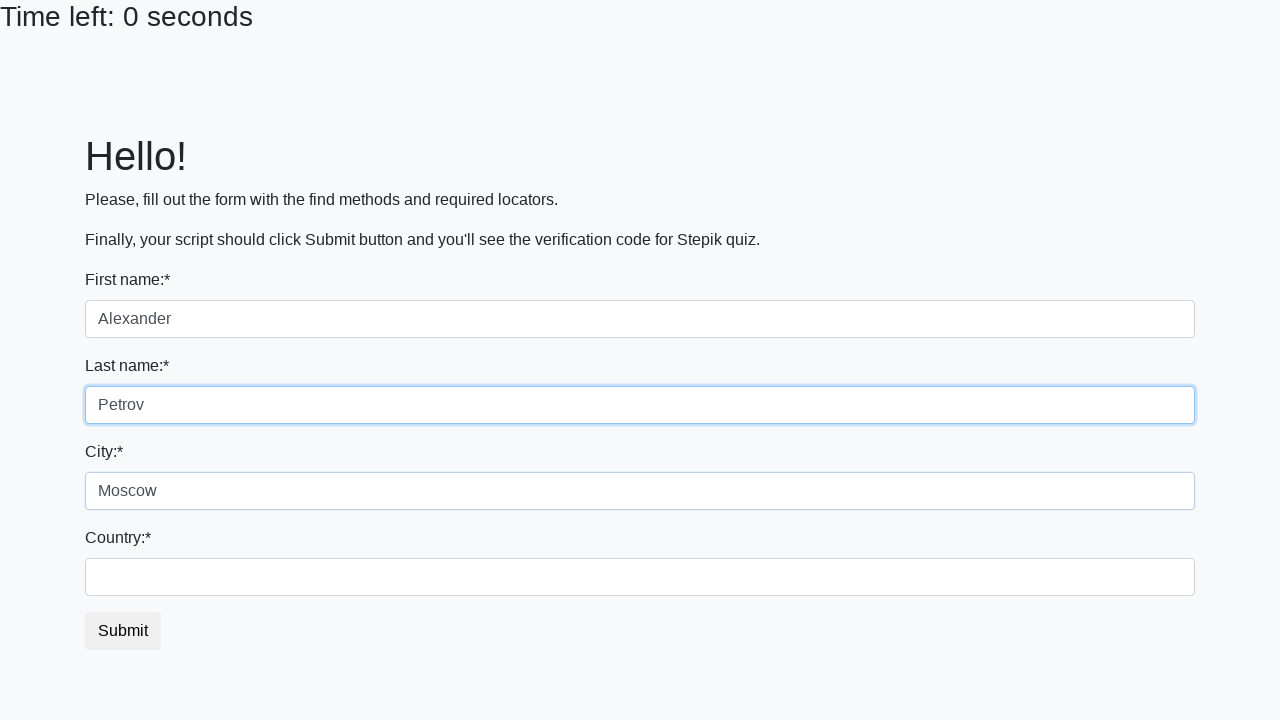

Filled country field with 'Russia' on #country
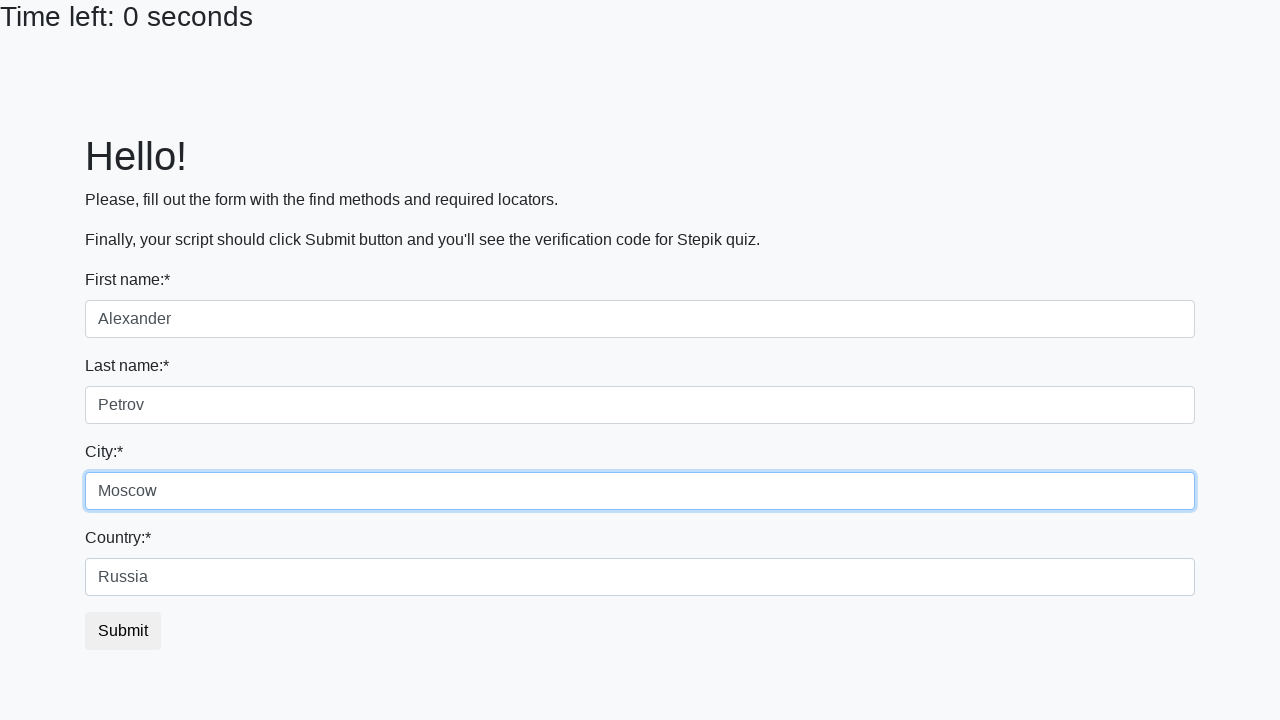

Clicked submit button at (123, 631) on button.btn
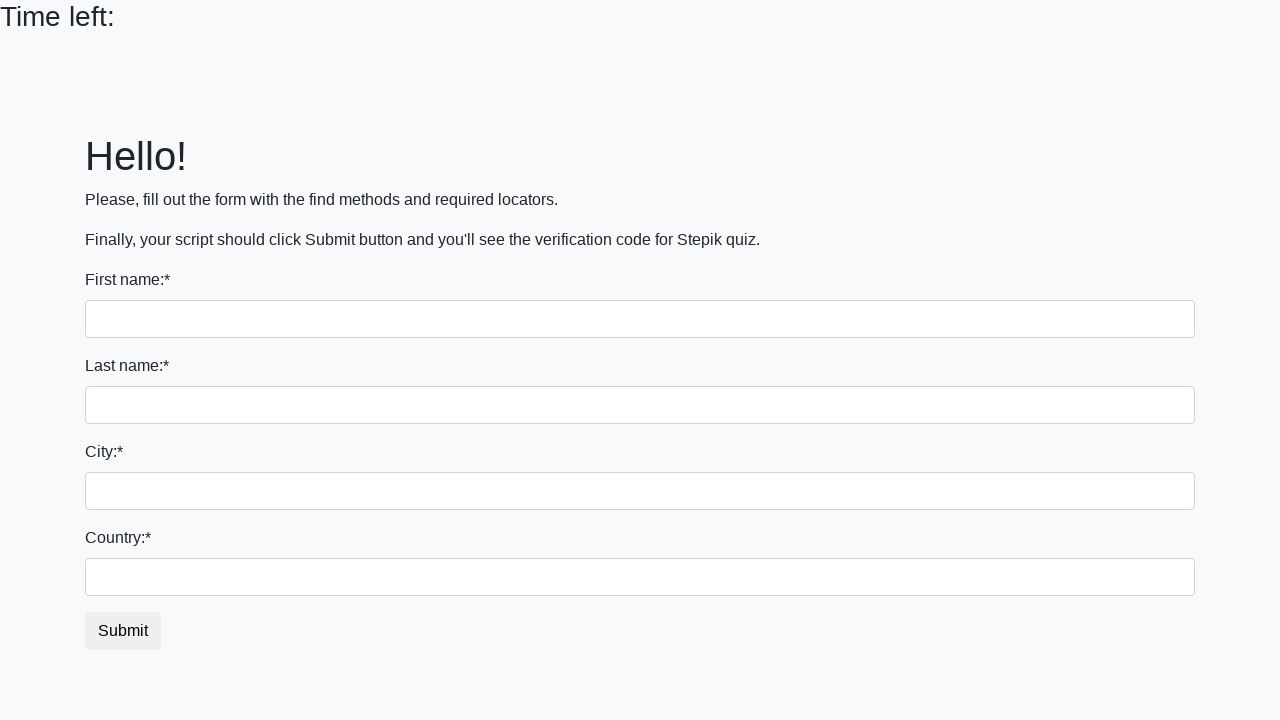

Waited for alert to appear
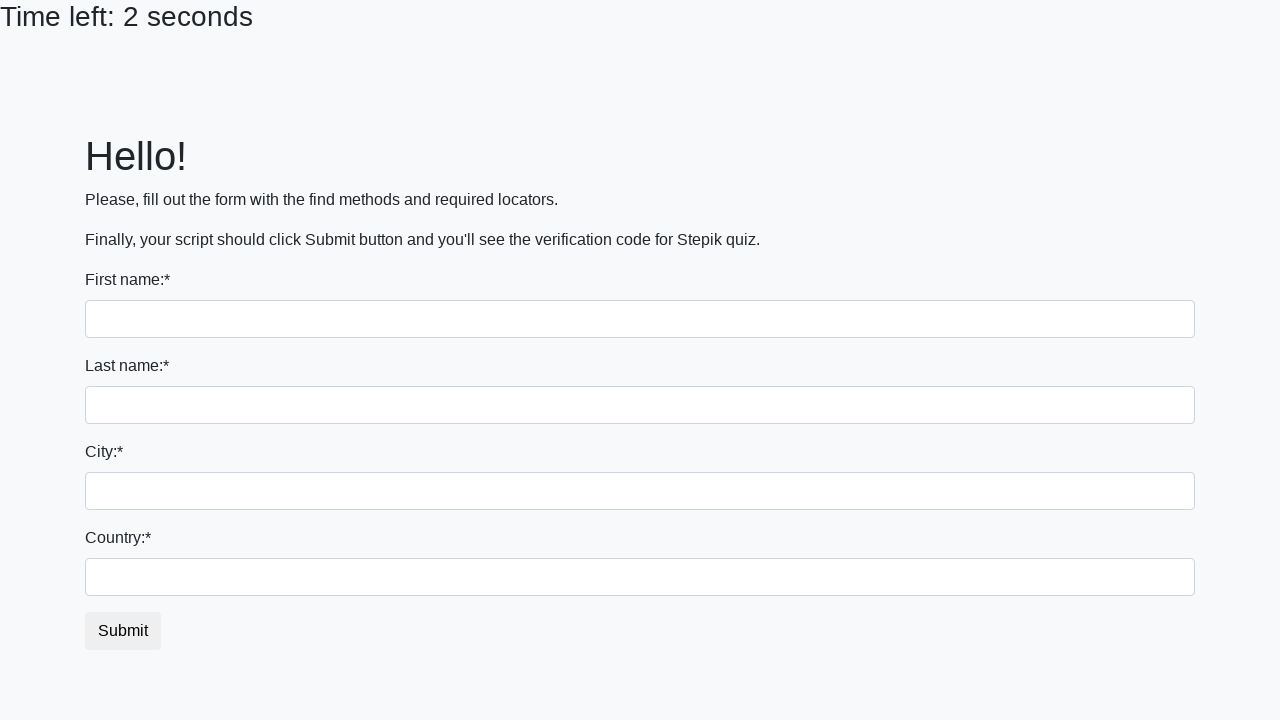

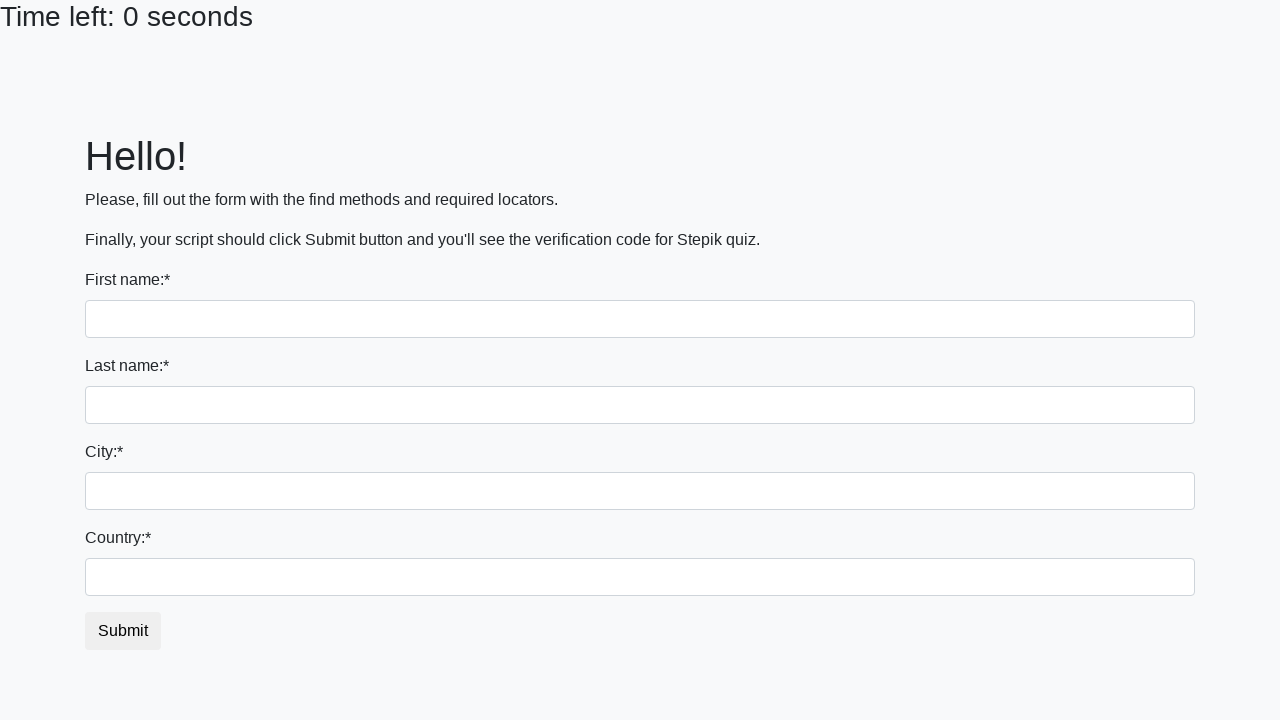